Tests handling of prompt alert by clicking the prompt button and dismissing the dialog

Starting URL: https://www.techglobal-training.com/

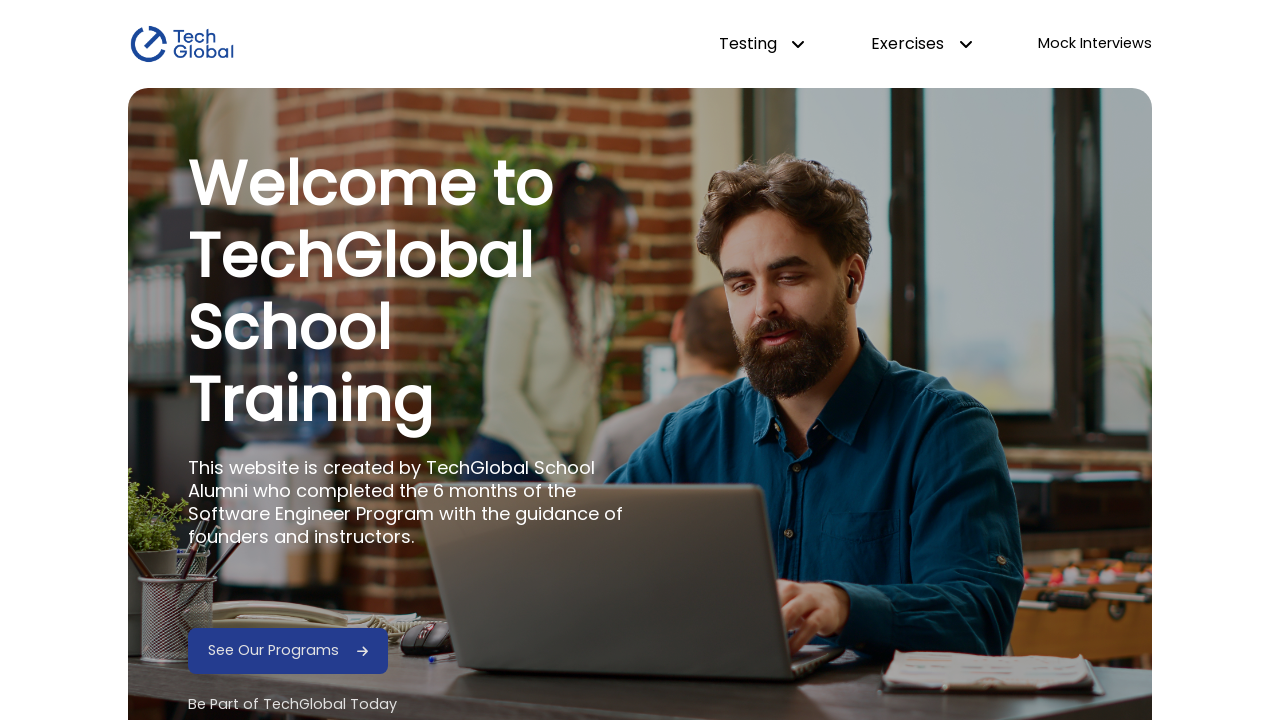

Hovered over dropdown testing menu at (762, 44) on #dropdown-testing
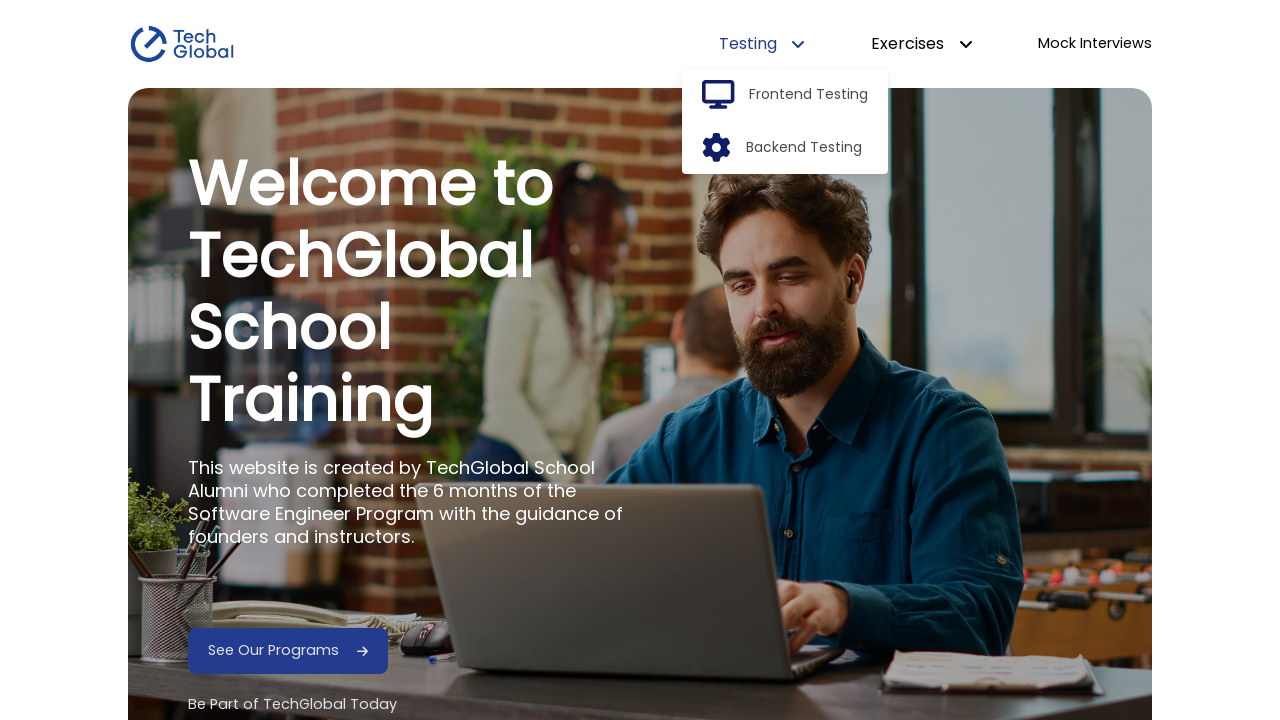

Clicked frontend option from dropdown at (809, 95) on #frontend-option
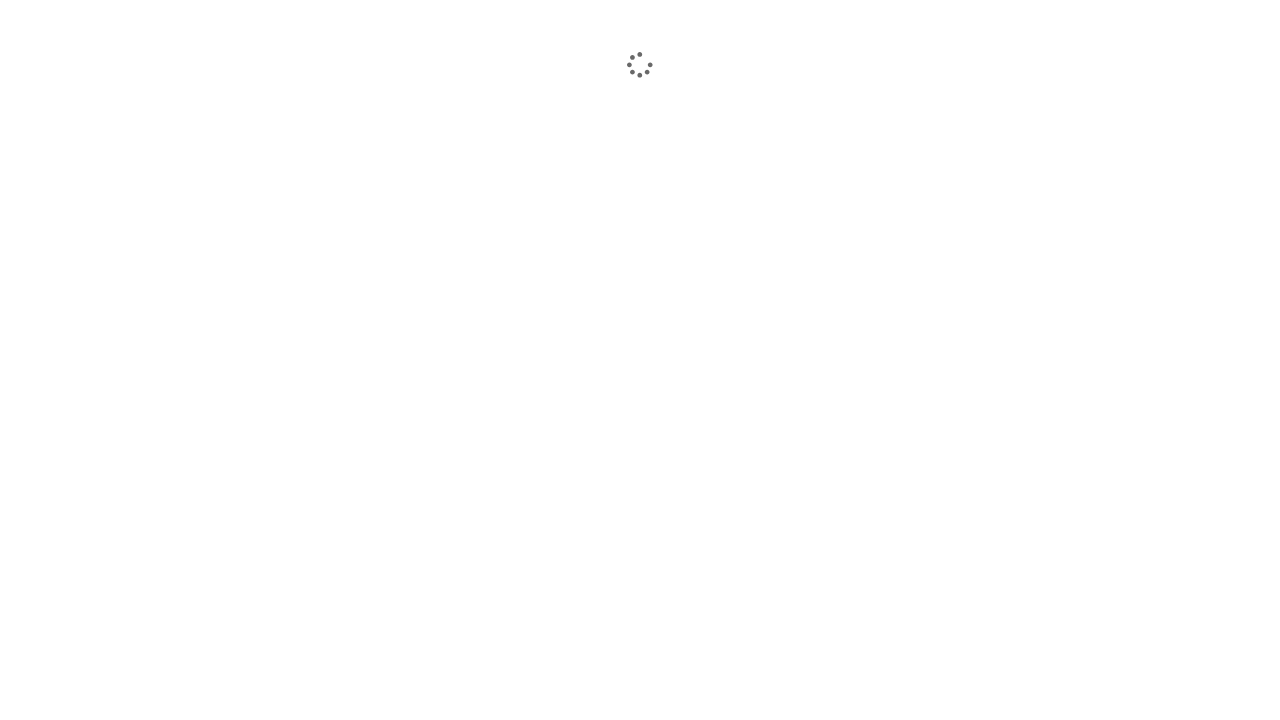

Clicked on Alerts link at (1065, 340) on internal:role=link[name="Alerts"i]
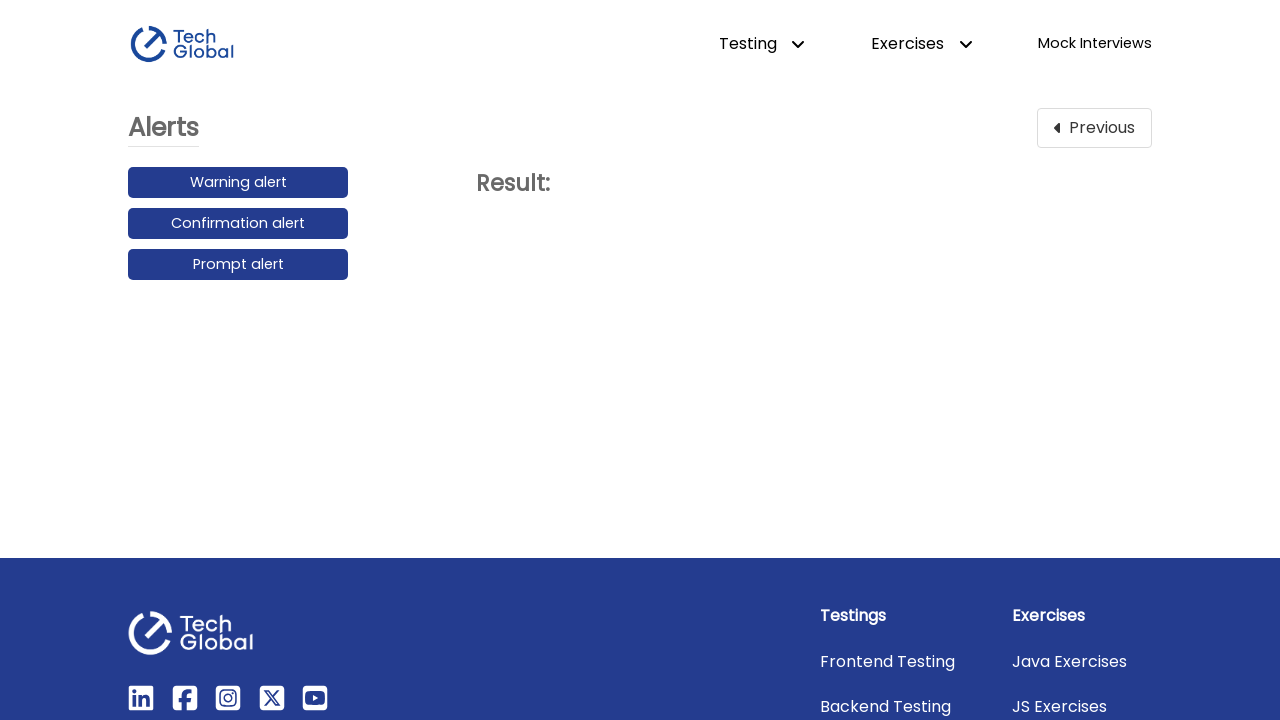

Set up dialog handler to dismiss alerts
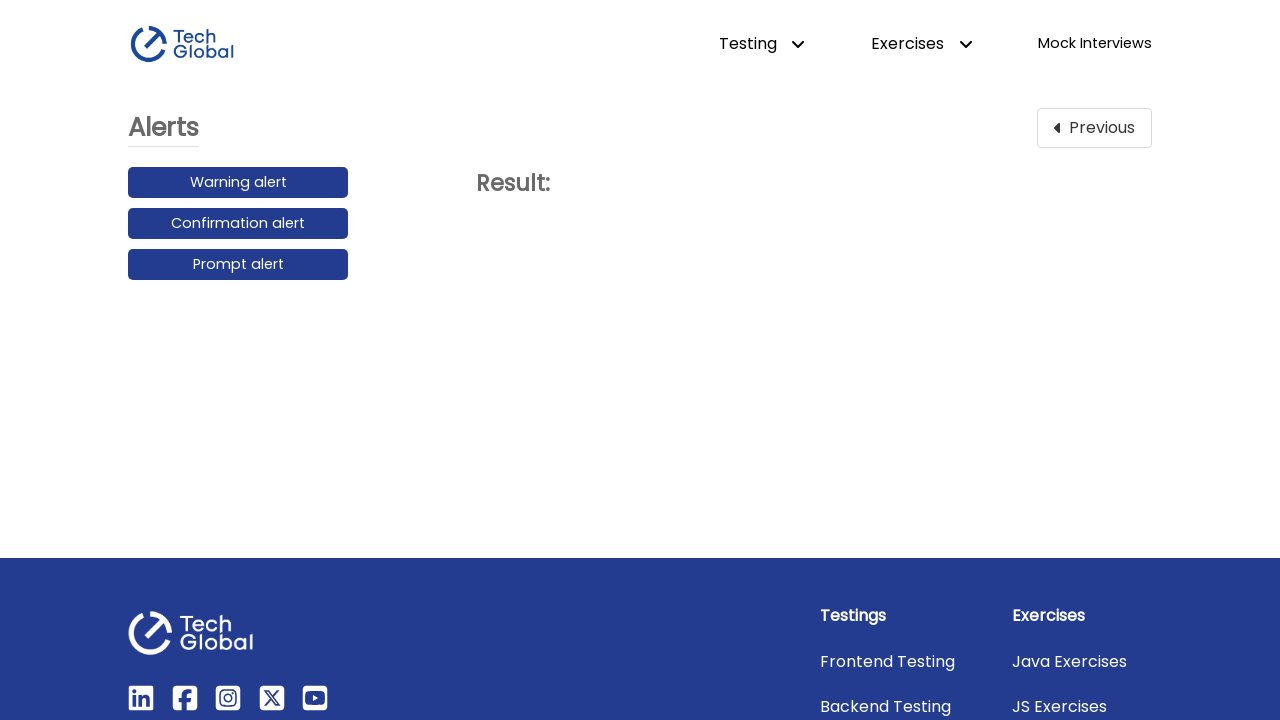

Clicked the prompt alert button at (238, 265) on [id$="alert"] >> nth=-1
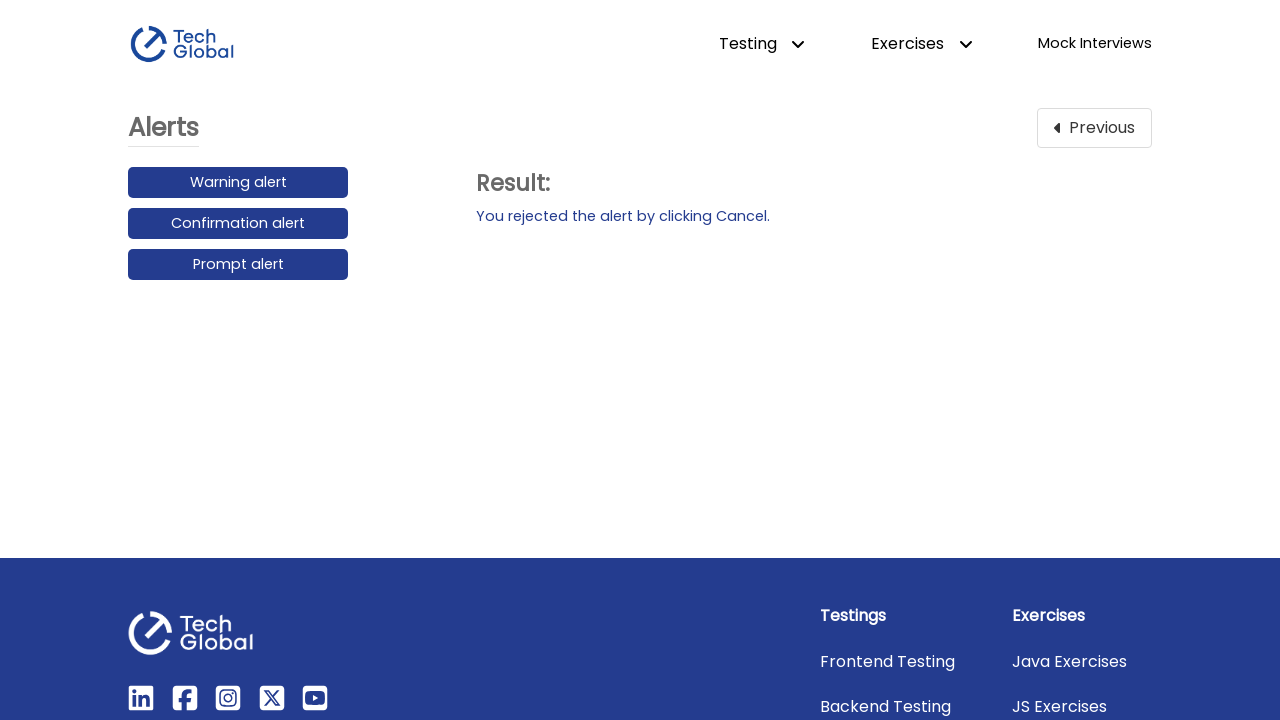

Verified prompt alert was dismissed and action element loaded
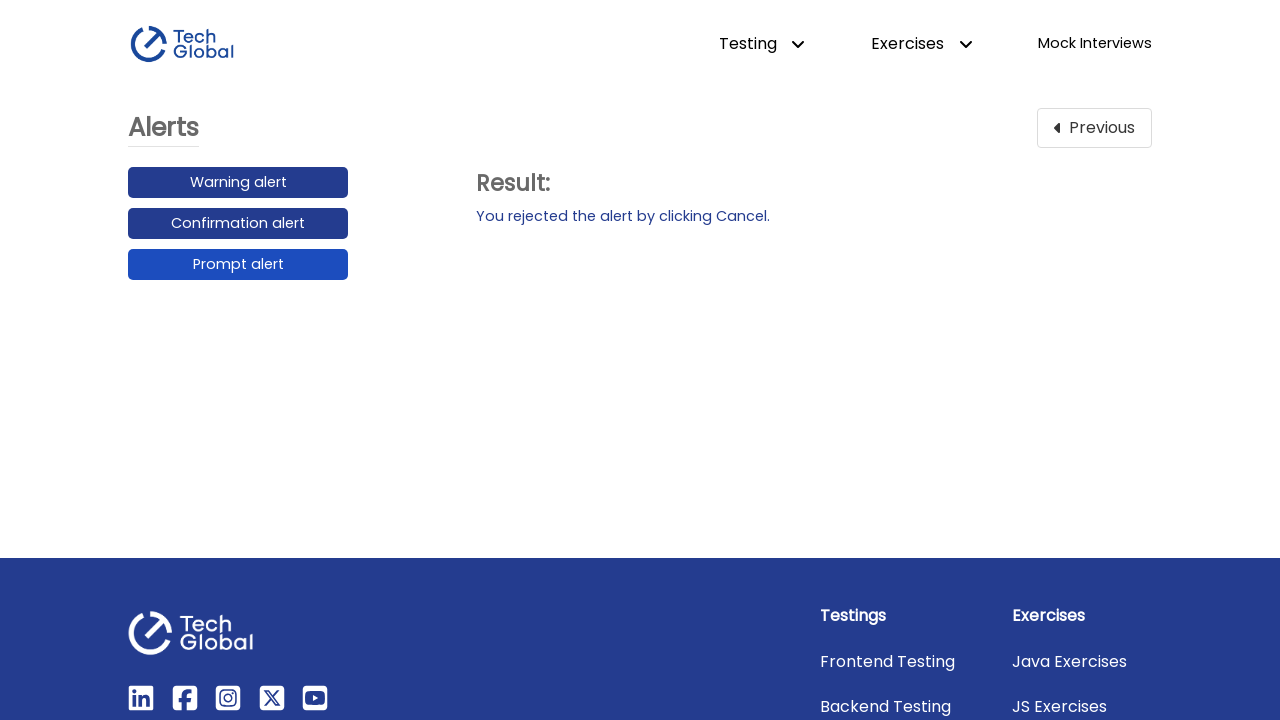

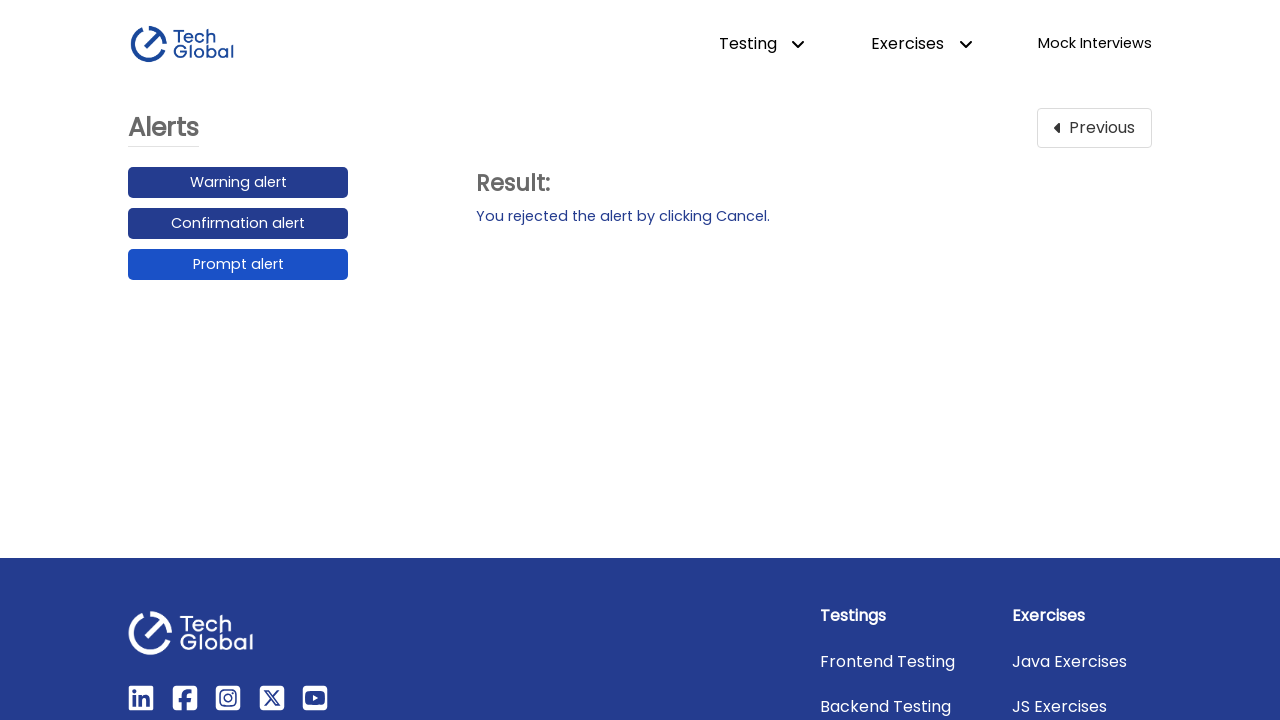